Navigates to the Playwright site and clicks on the Docs link in the navigation.

Starting URL: https://playwright.dev/

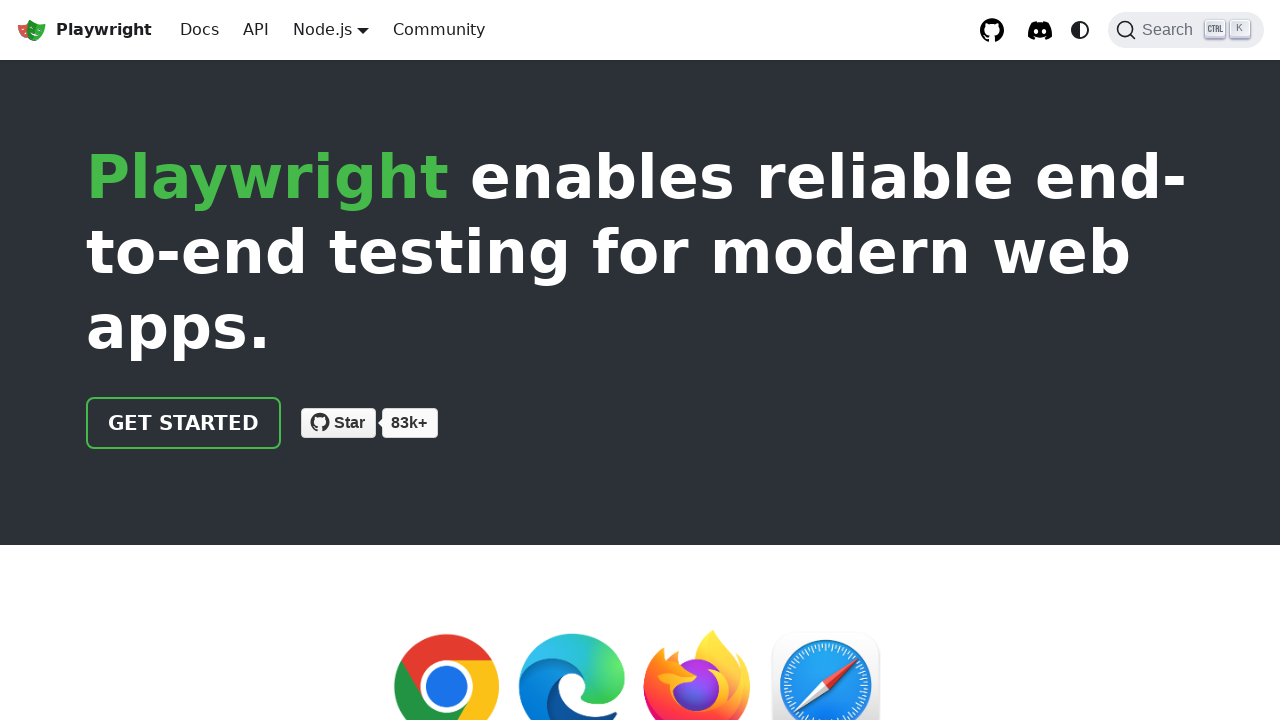

Navigated to Playwright site at https://playwright.dev/
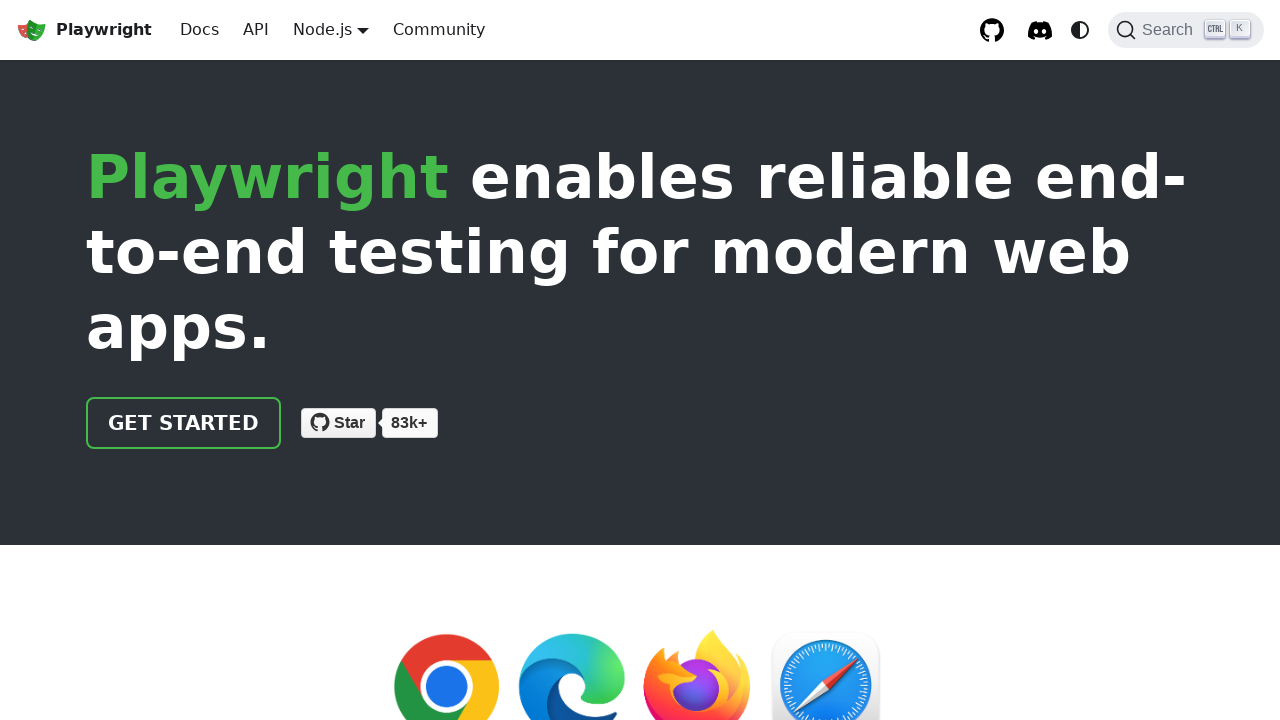

Clicked on the Docs link in the navigation at (200, 30) on internal:role=link[name="Docs"i]
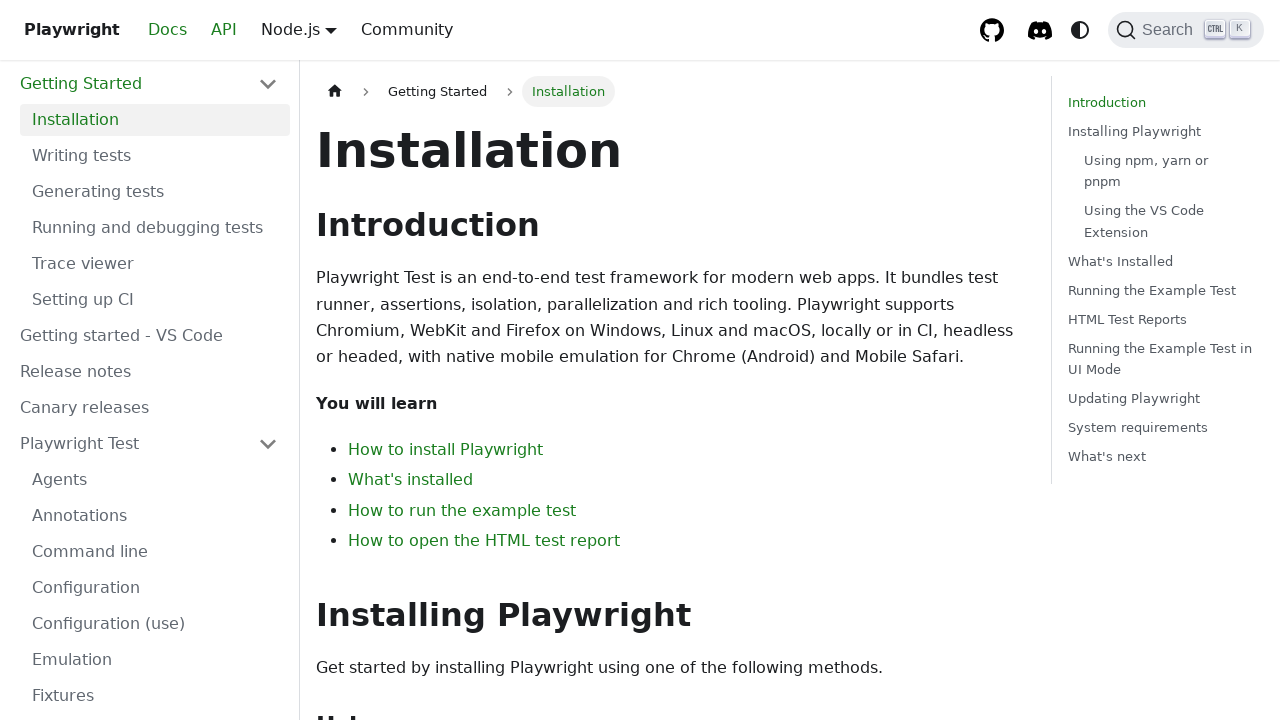

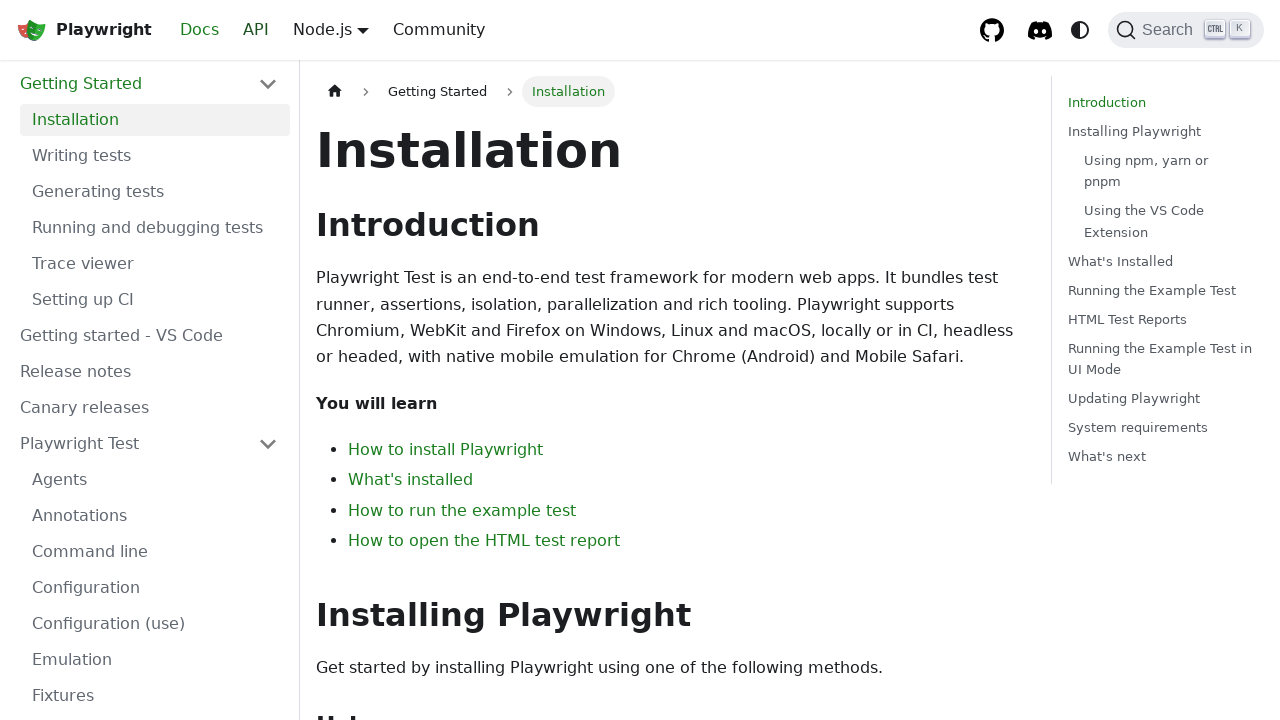